Tests tooltip functionality on DemoQA by hovering over a button and verifying that the tooltip text appears correctly.

Starting URL: https://demoqa.com/tool-tips

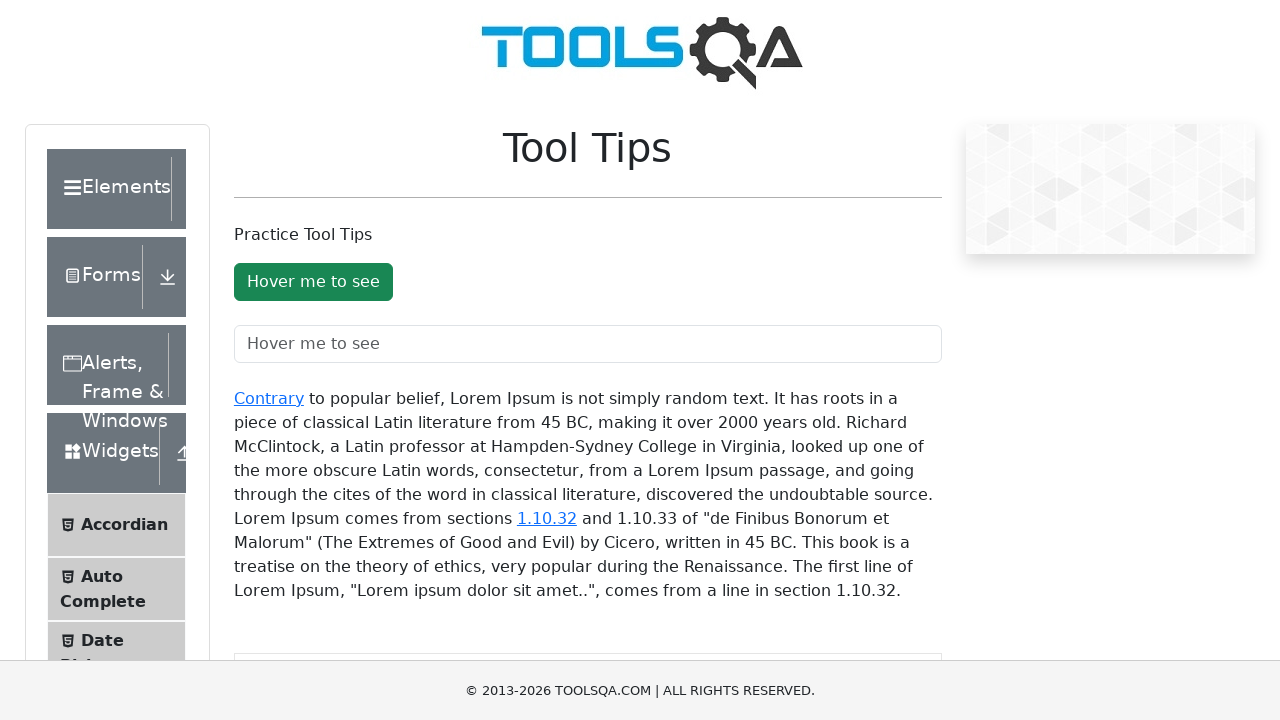

Hovered over the 'Hover me to see' button to trigger tooltip at (313, 282) on #toolTipButton
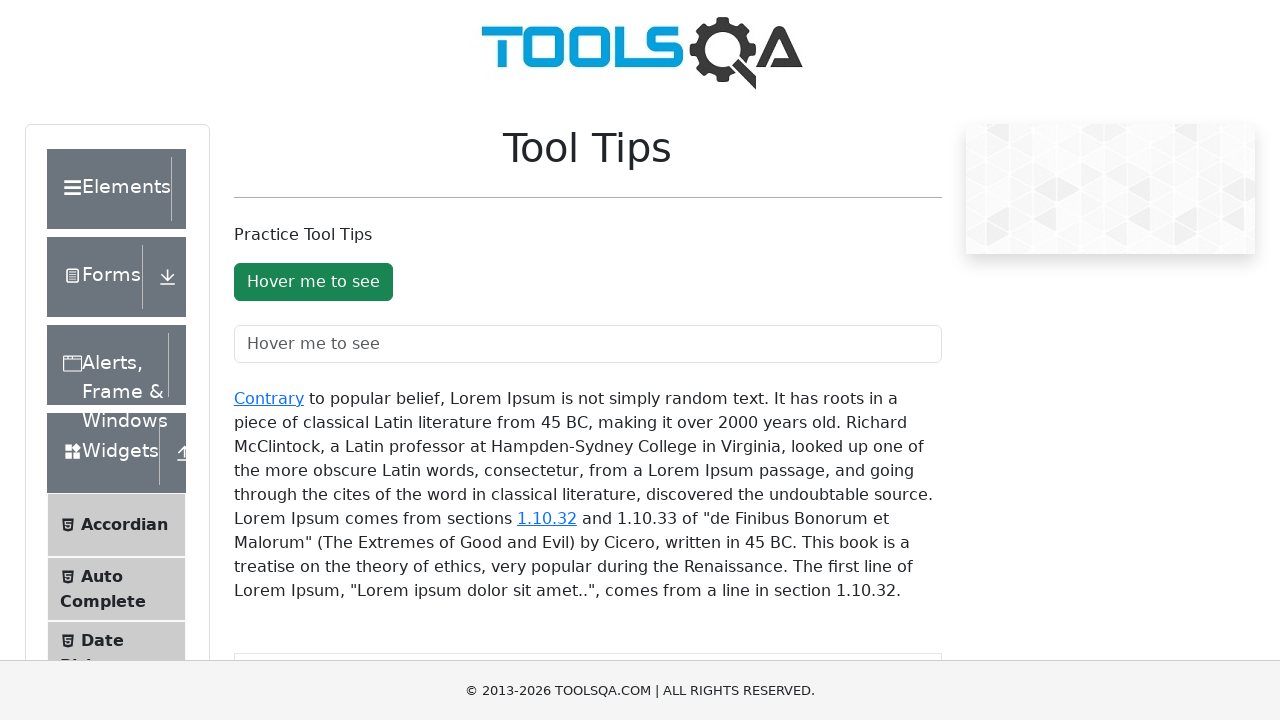

Tooltip element appeared and became visible
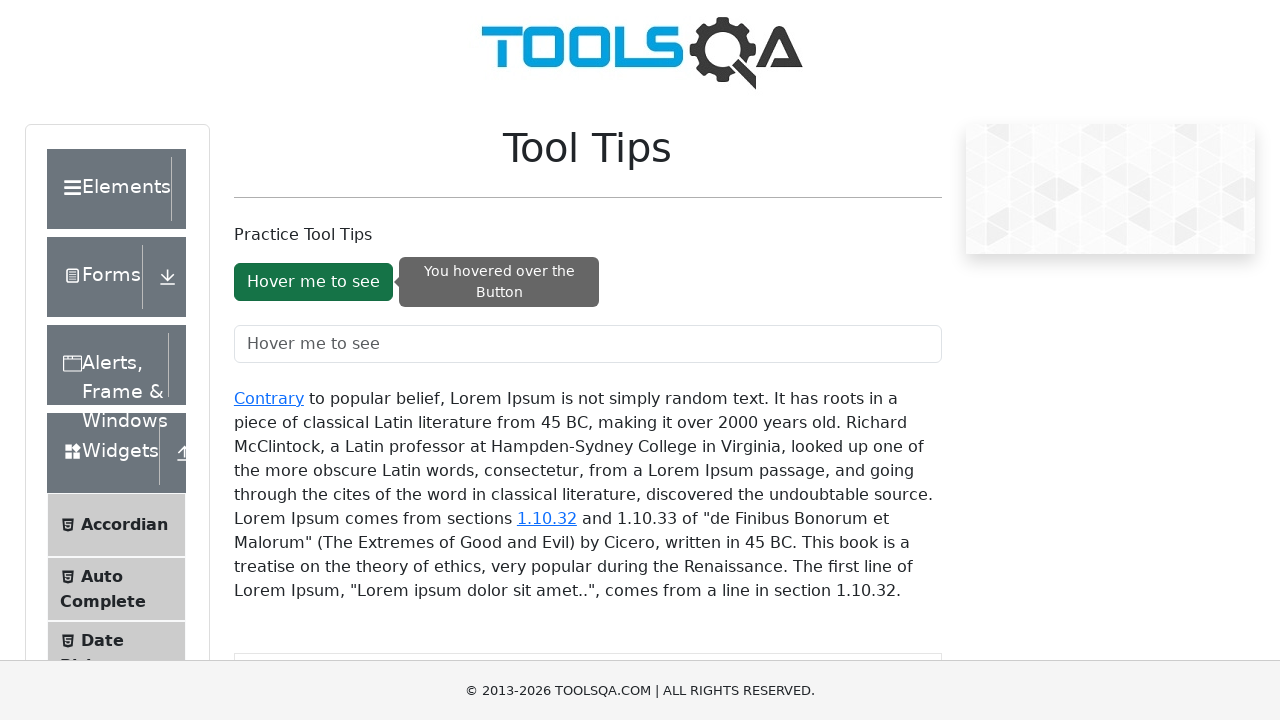

Located the tooltip element
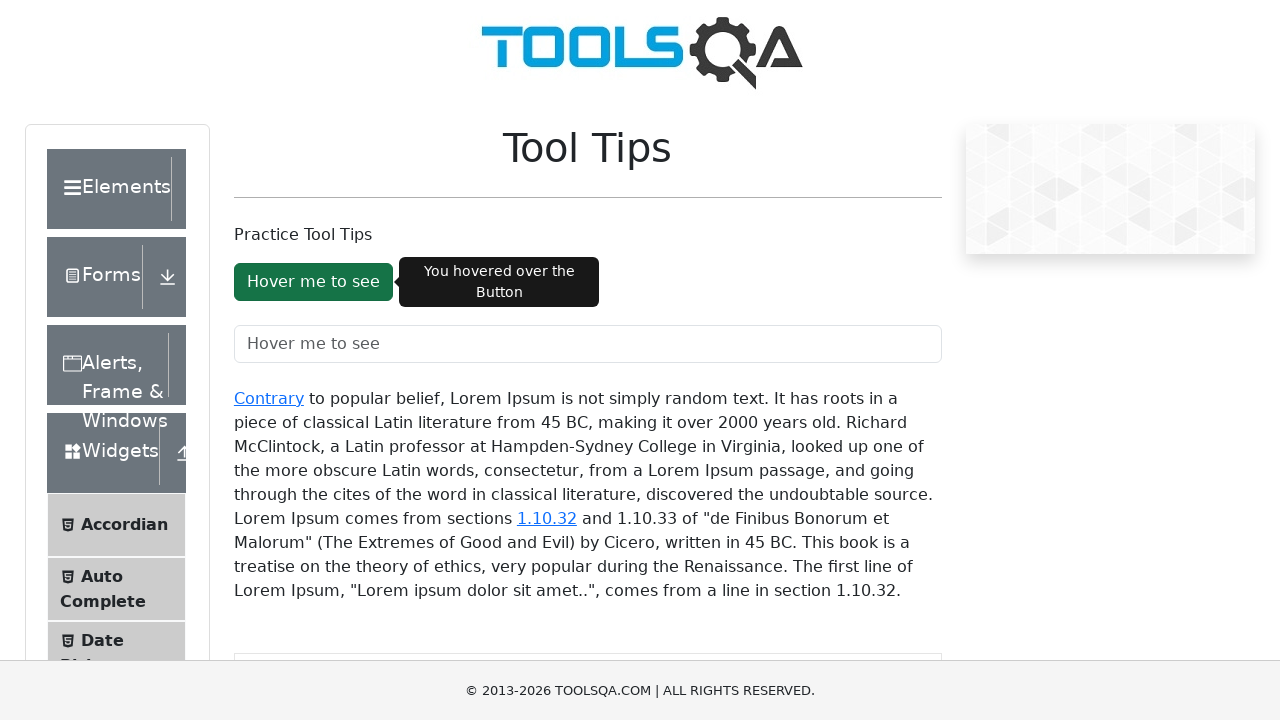

Tooltip element confirmed to be visible
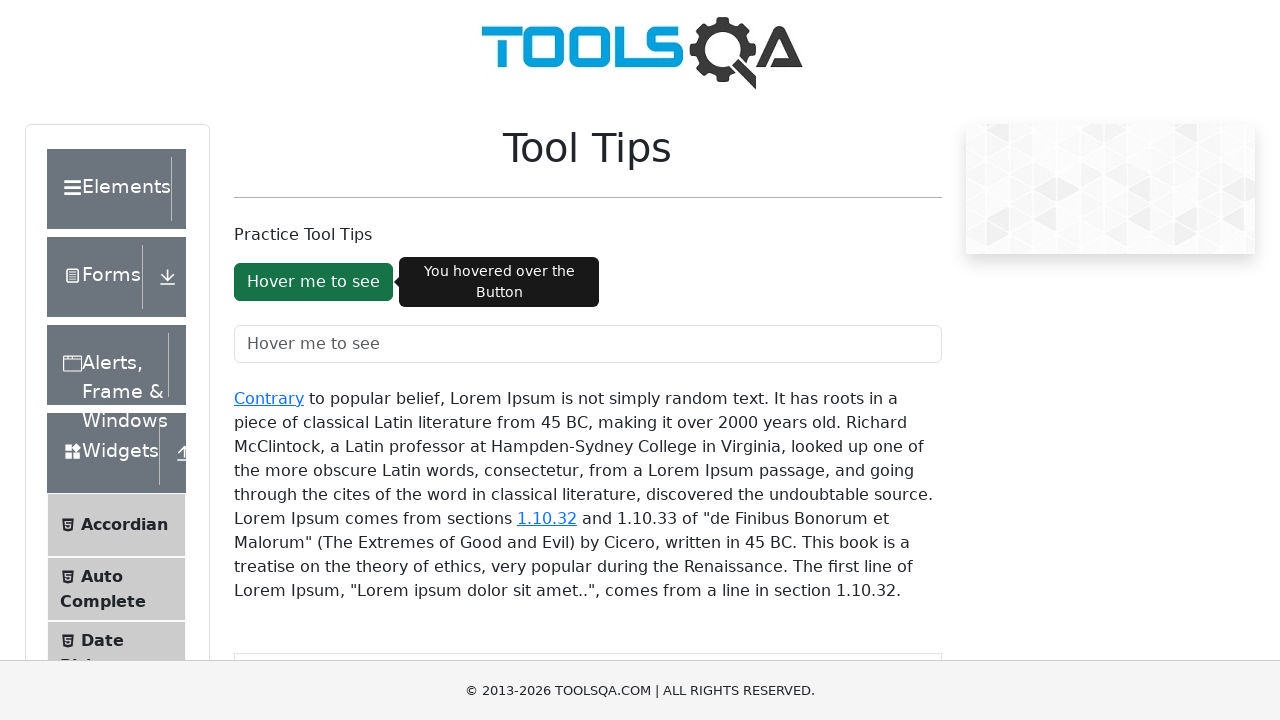

Verified tooltip is visible using assertion
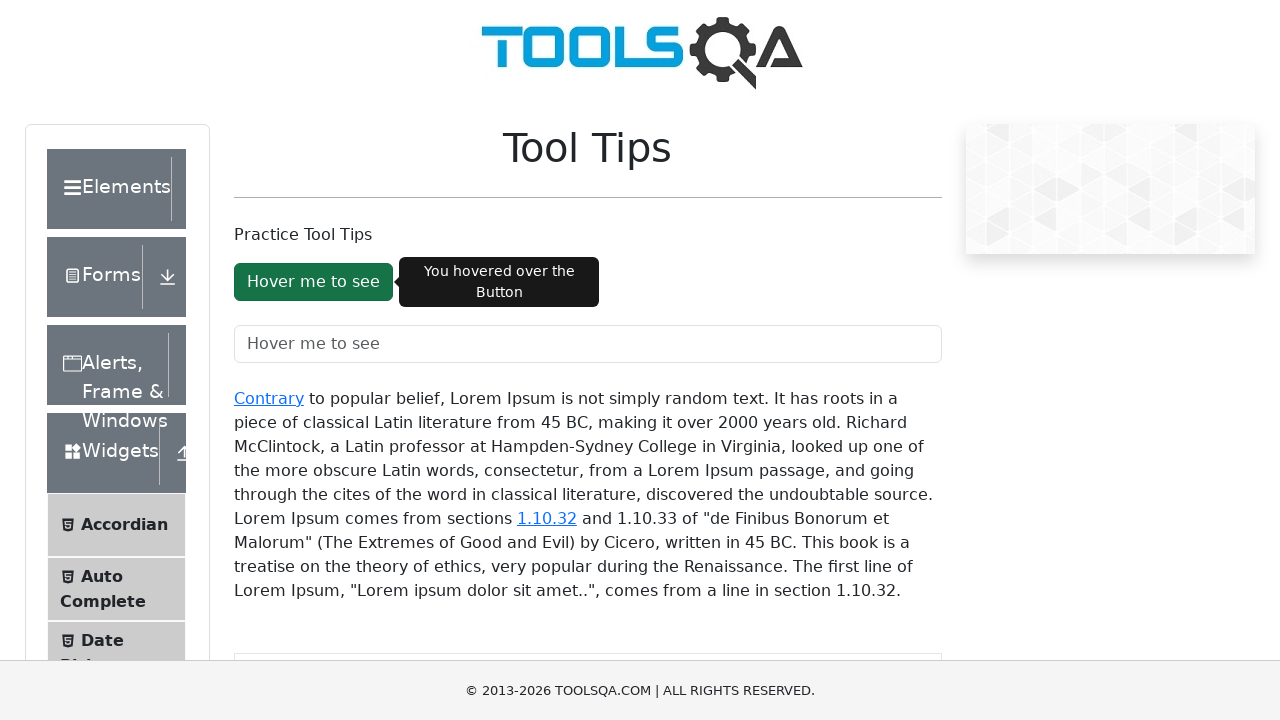

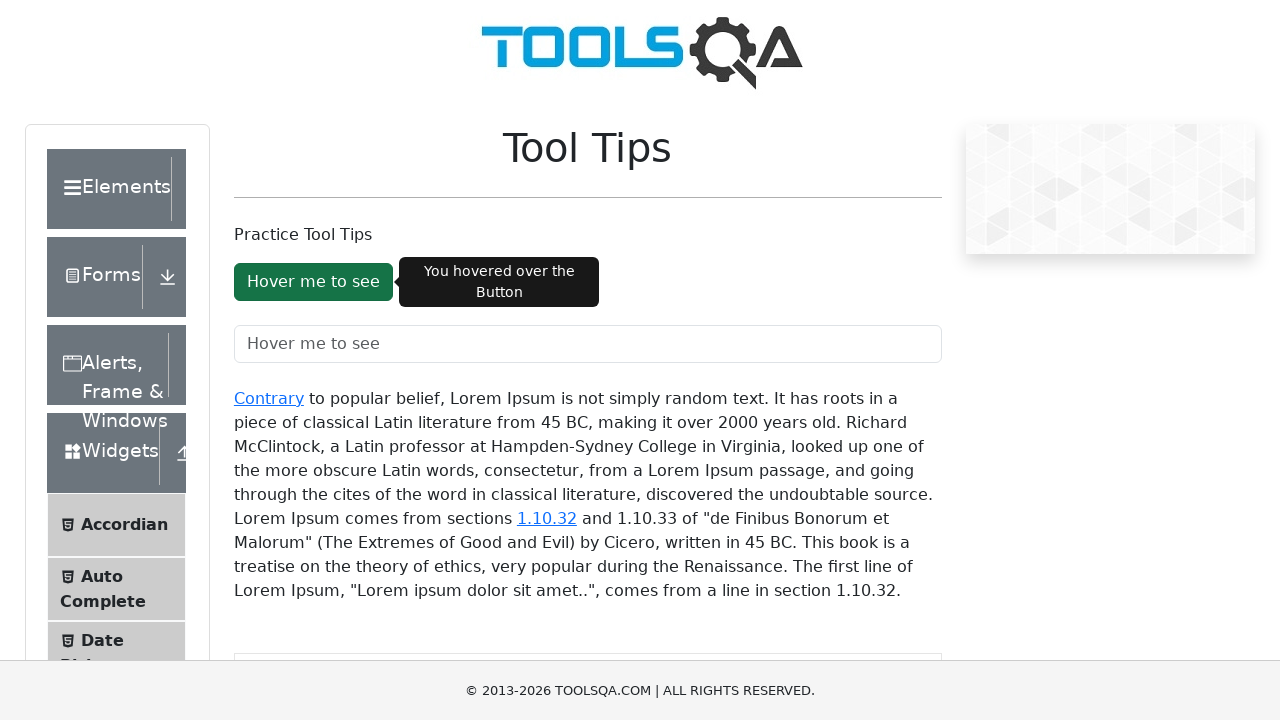